Tests e-commerce shopping flow by adding specific vegetables (Cucumber, Brocolli, Beetroot) to cart, proceeding to checkout, applying a promo code, and verifying the code is applied successfully.

Starting URL: https://rahulshettyacademy.com/seleniumPractise/

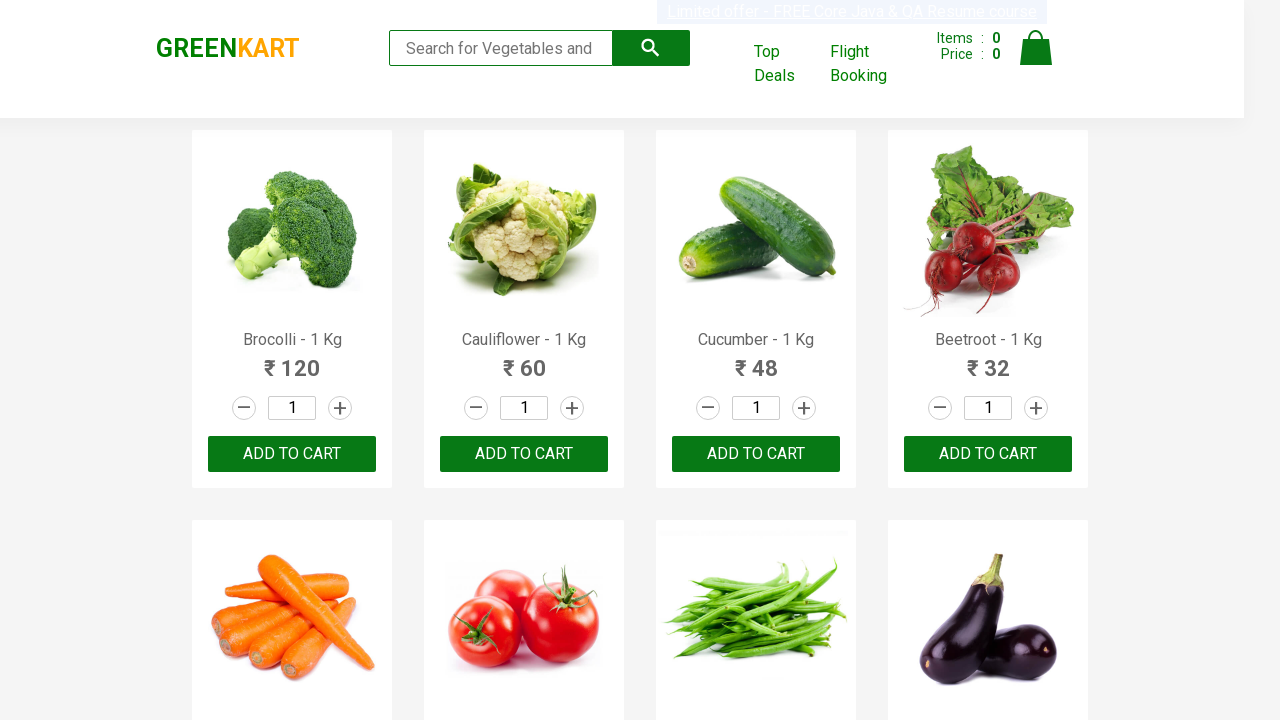

Waited for products to load on the page
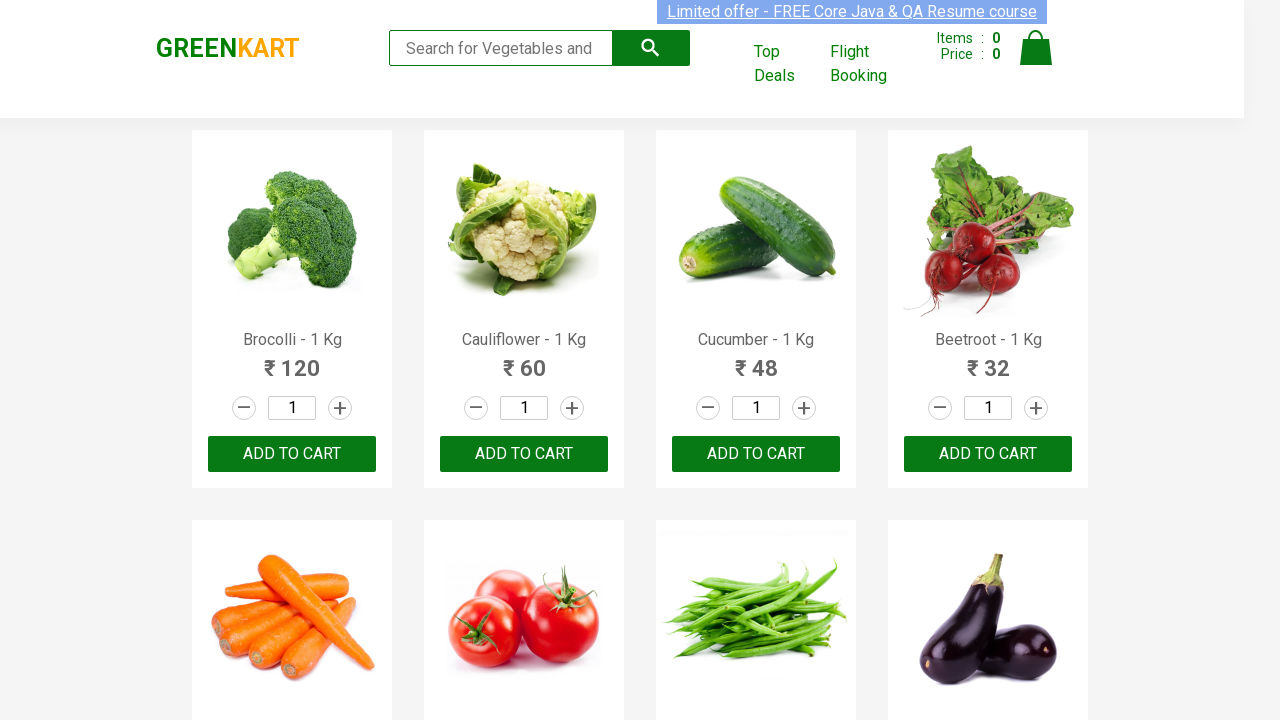

Retrieved all product elements from the page
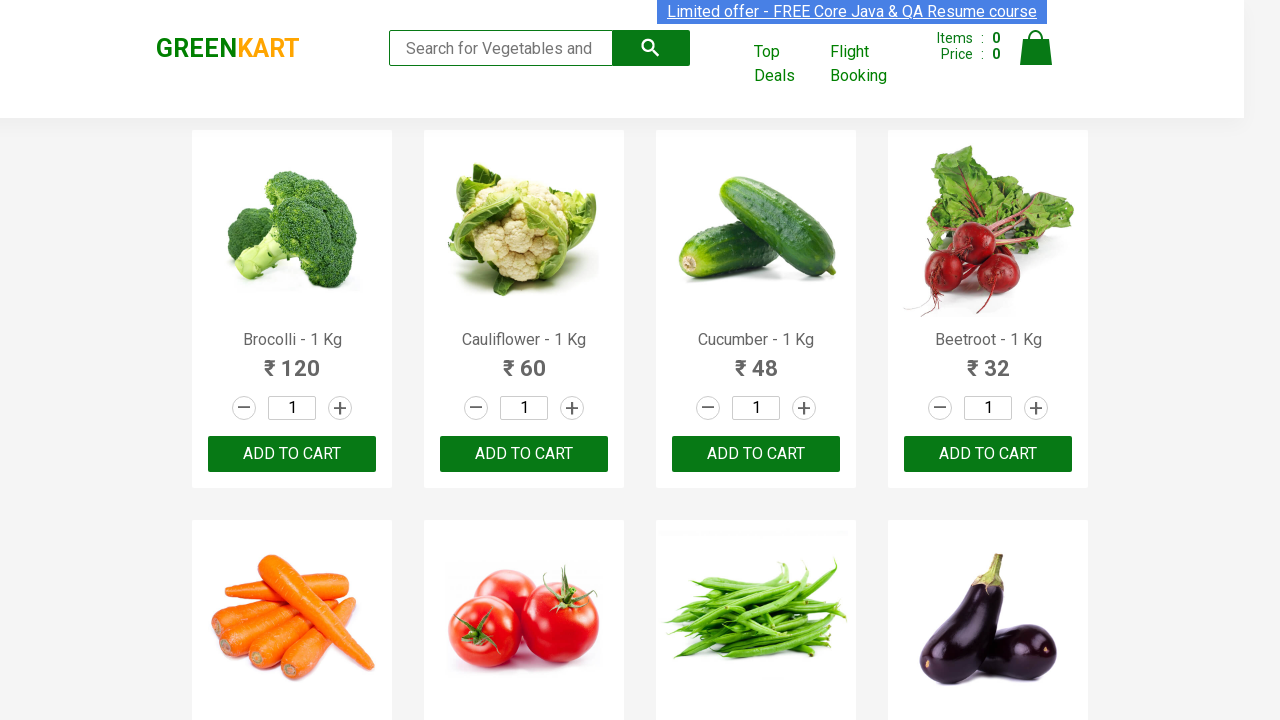

Added Brocolli to cart at (292, 454) on xpath=//div[@class='product-action']/button >> nth=0
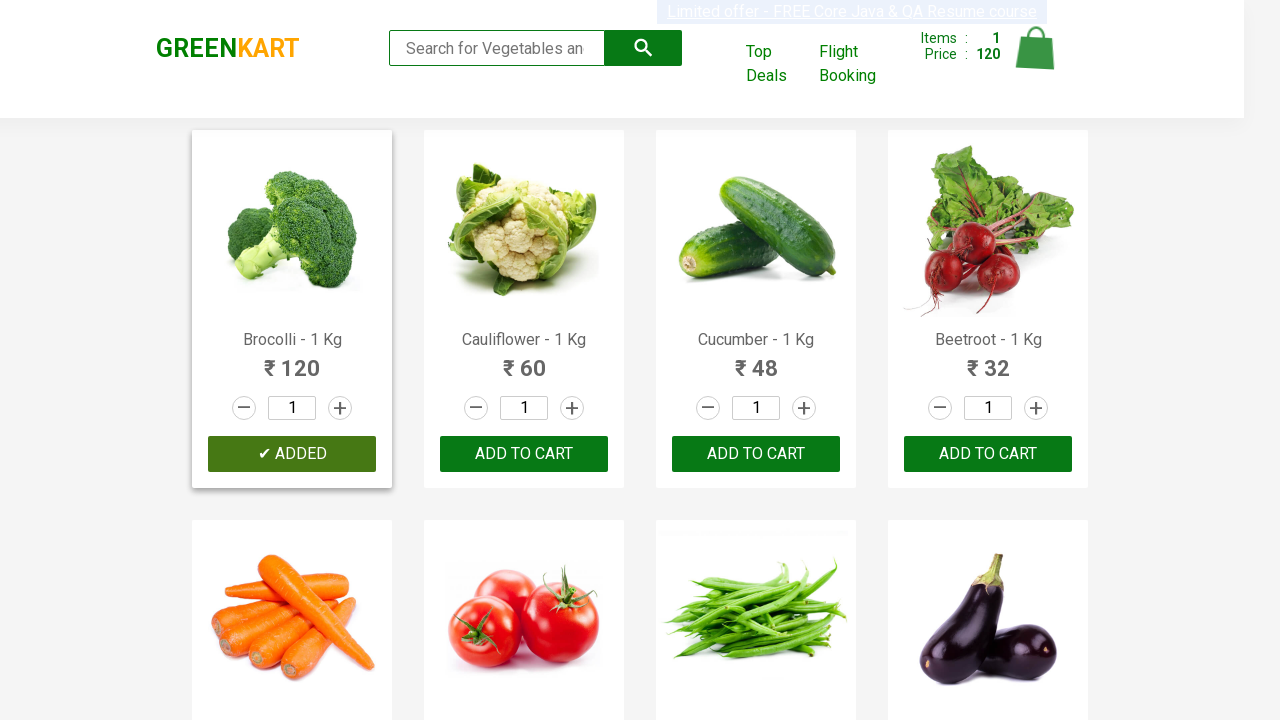

Added Cucumber to cart at (756, 454) on xpath=//div[@class='product-action']/button >> nth=2
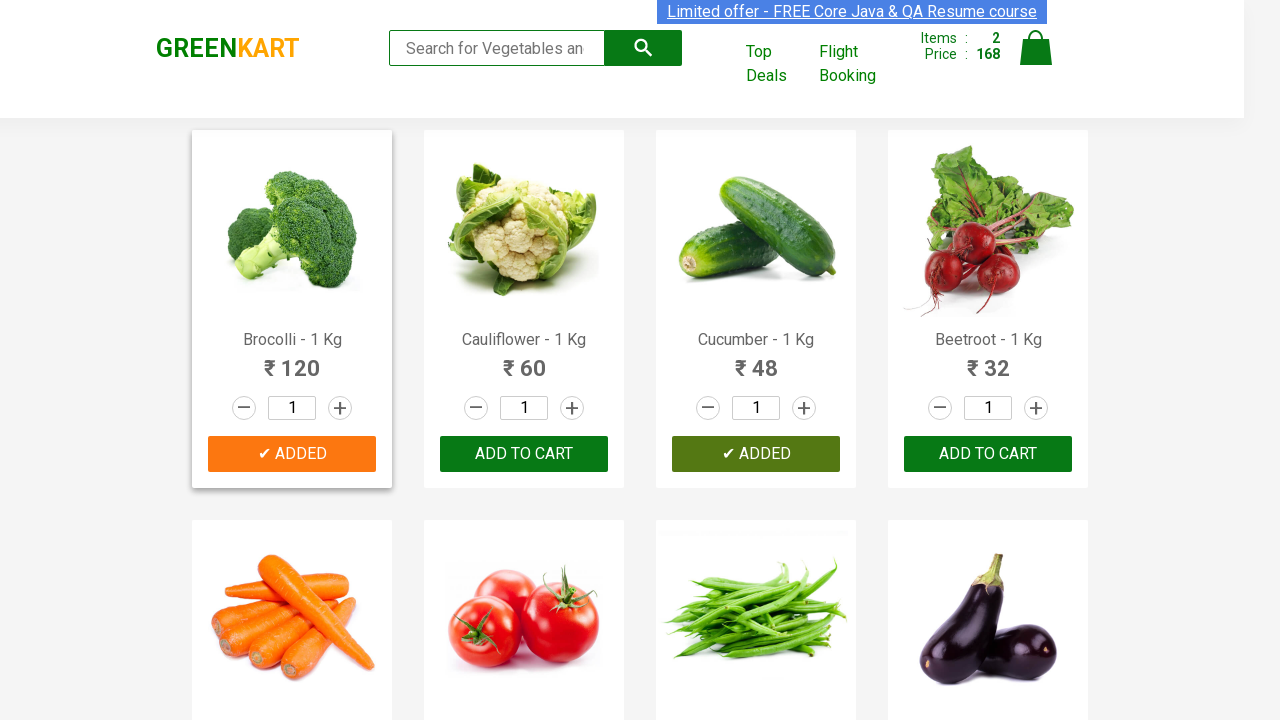

Added Beetroot to cart at (988, 454) on xpath=//div[@class='product-action']/button >> nth=3
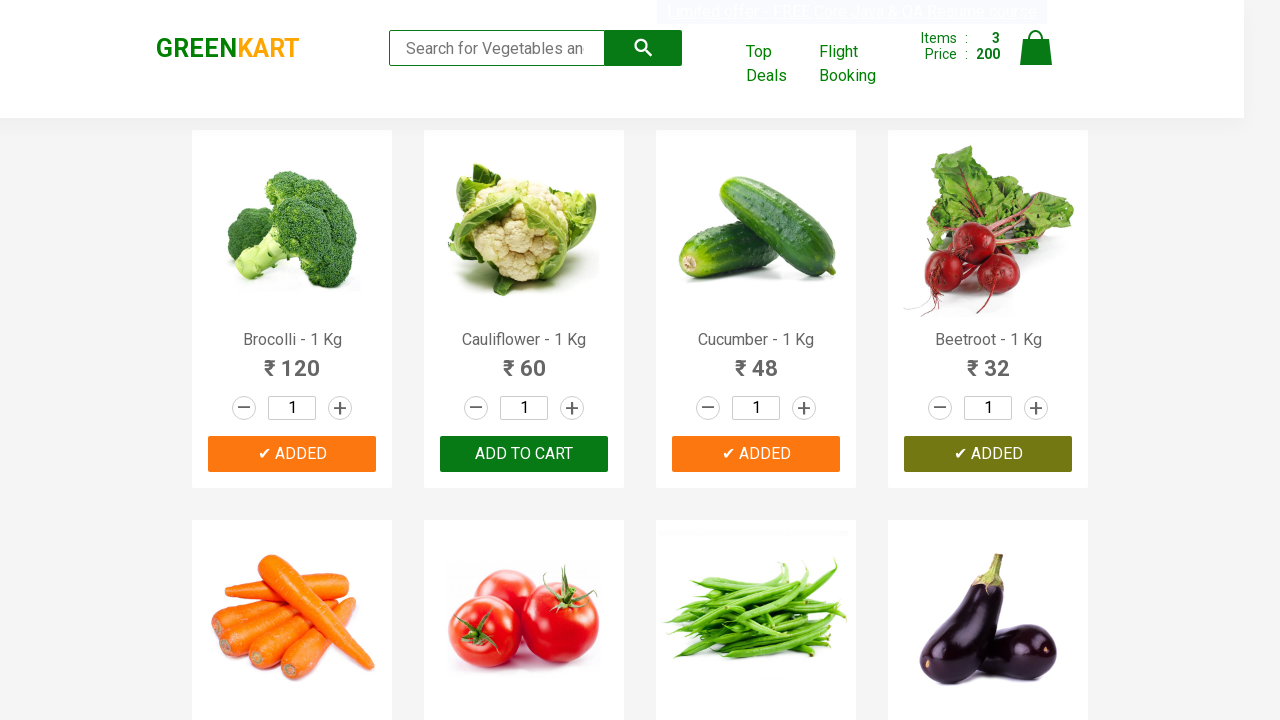

Clicked on cart icon to view cart at (1036, 48) on xpath=//a[@class='cart-icon']//img
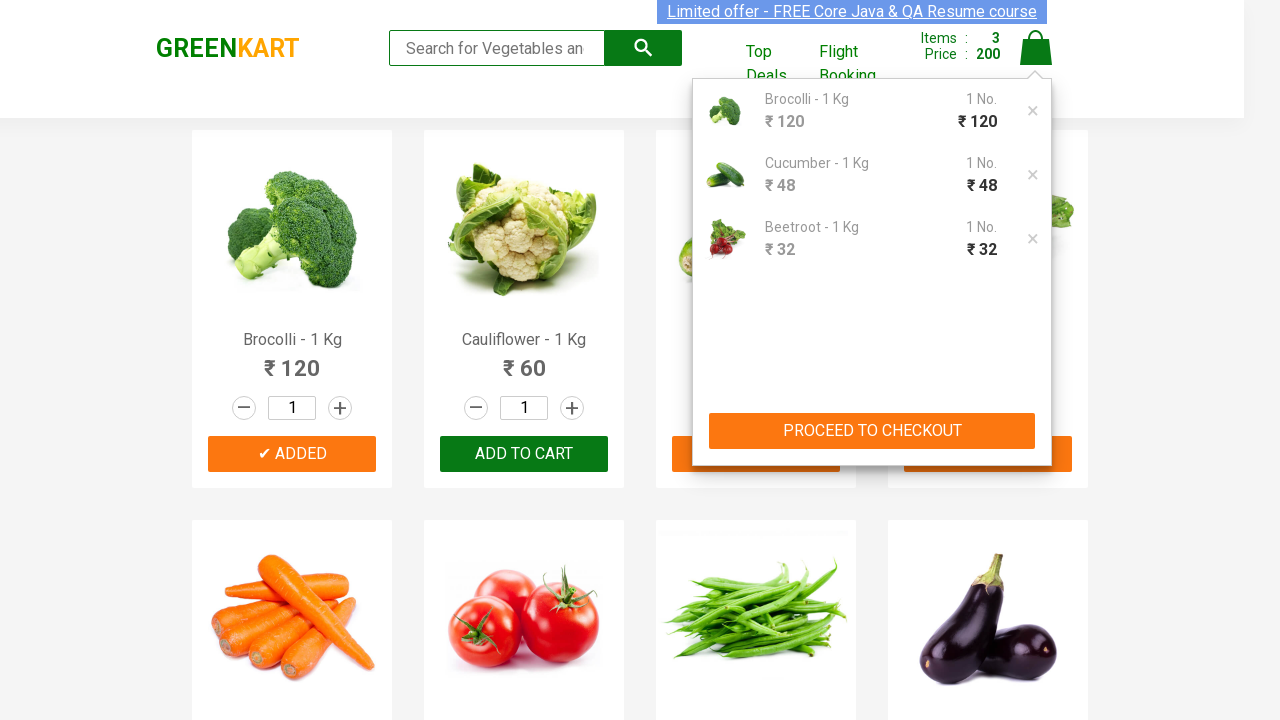

Clicked Proceed to Checkout button at (872, 431) on xpath=//button[text()='PROCEED TO CHECKOUT']
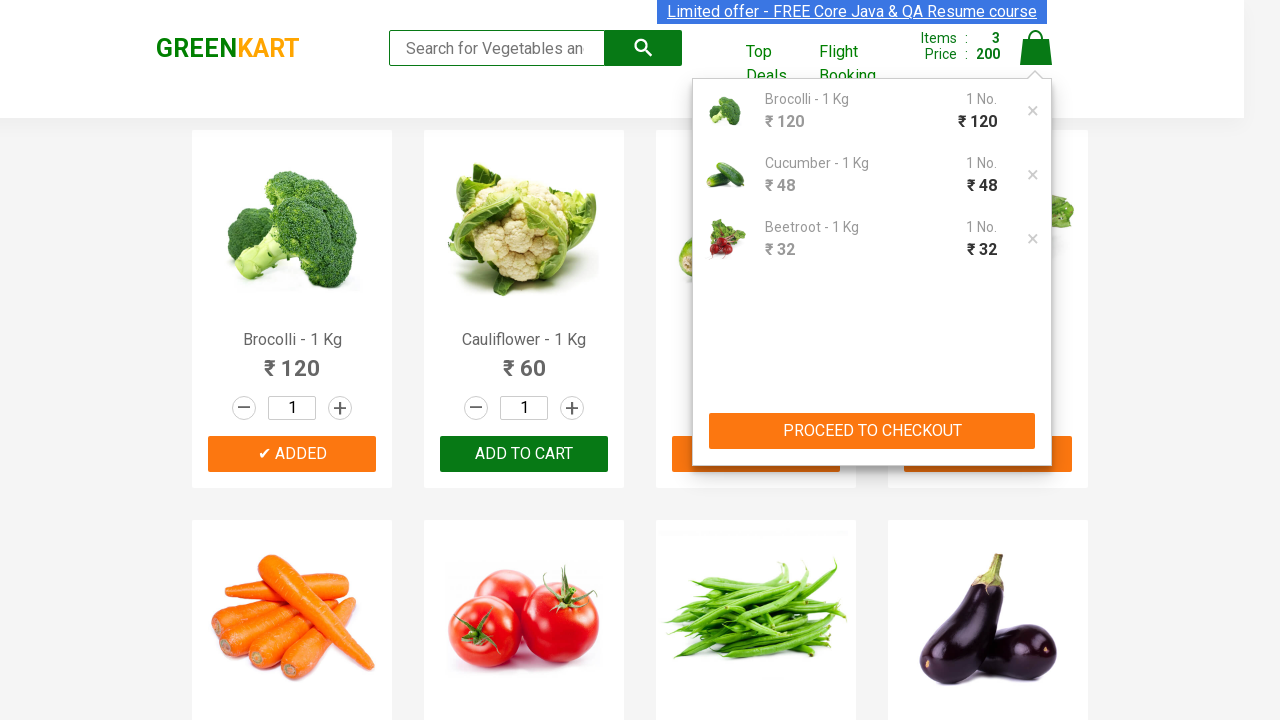

Waited for promo code input field to become visible
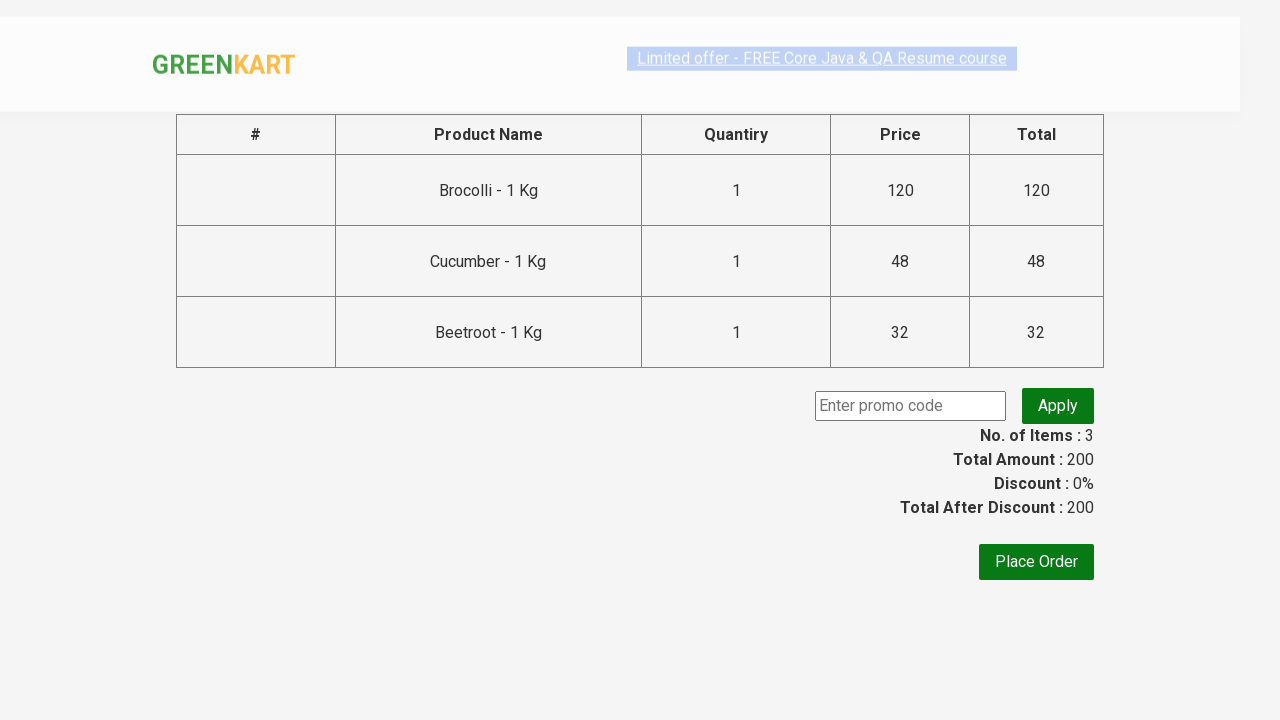

Filled promo code input field with 'rahulshettyacademy' on //input[@placeholder='Enter promo code']
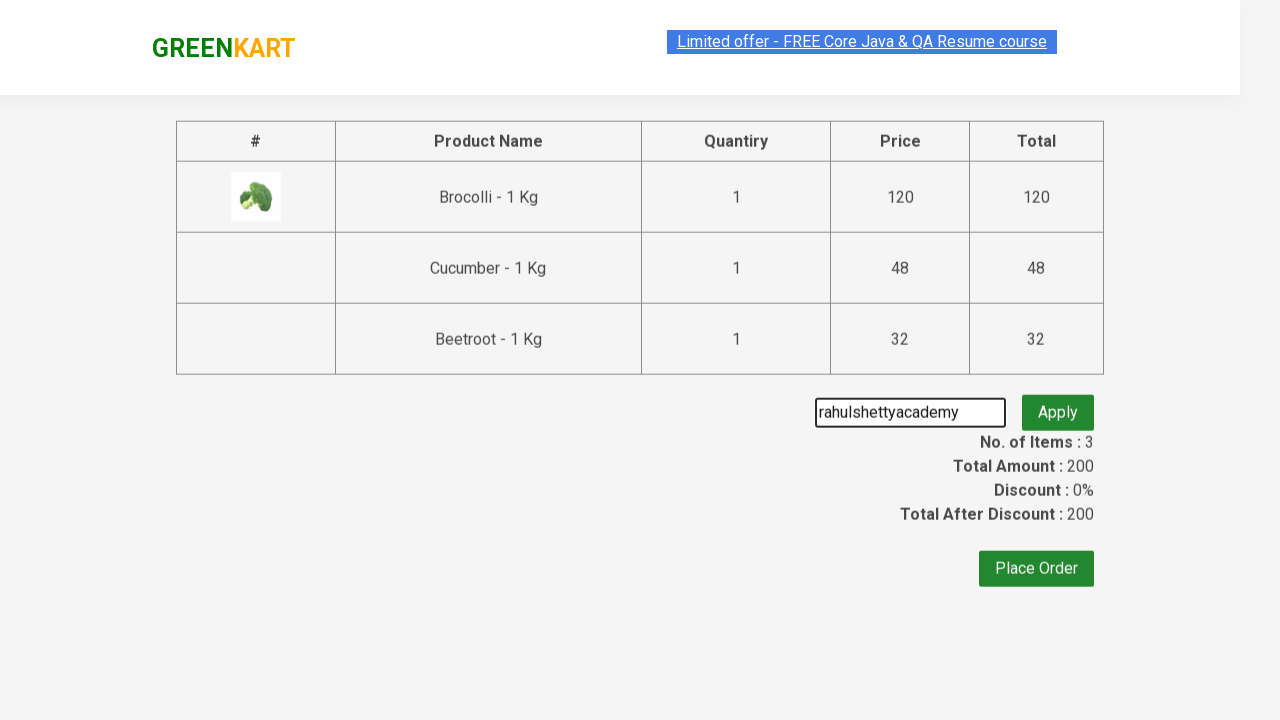

Clicked Apply promo button to apply the code at (1058, 406) on xpath=//button[@class='promoBtn']
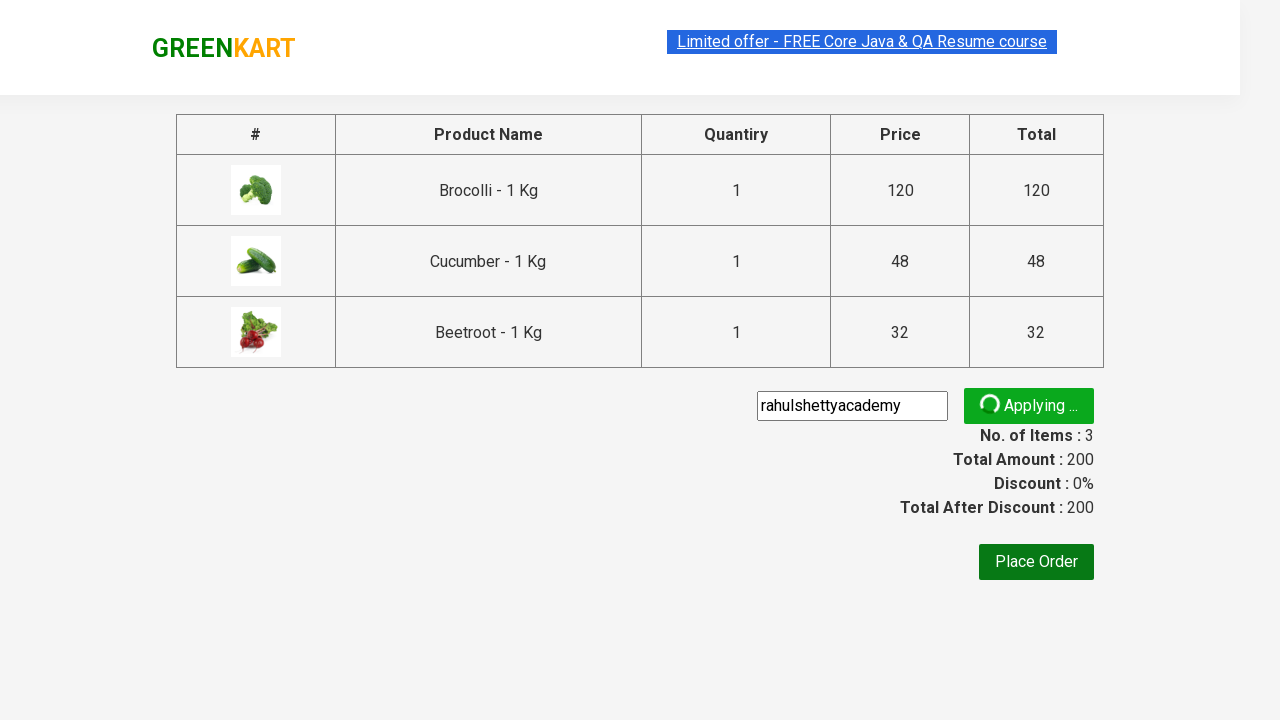

Promo code successfully applied - success message displayed
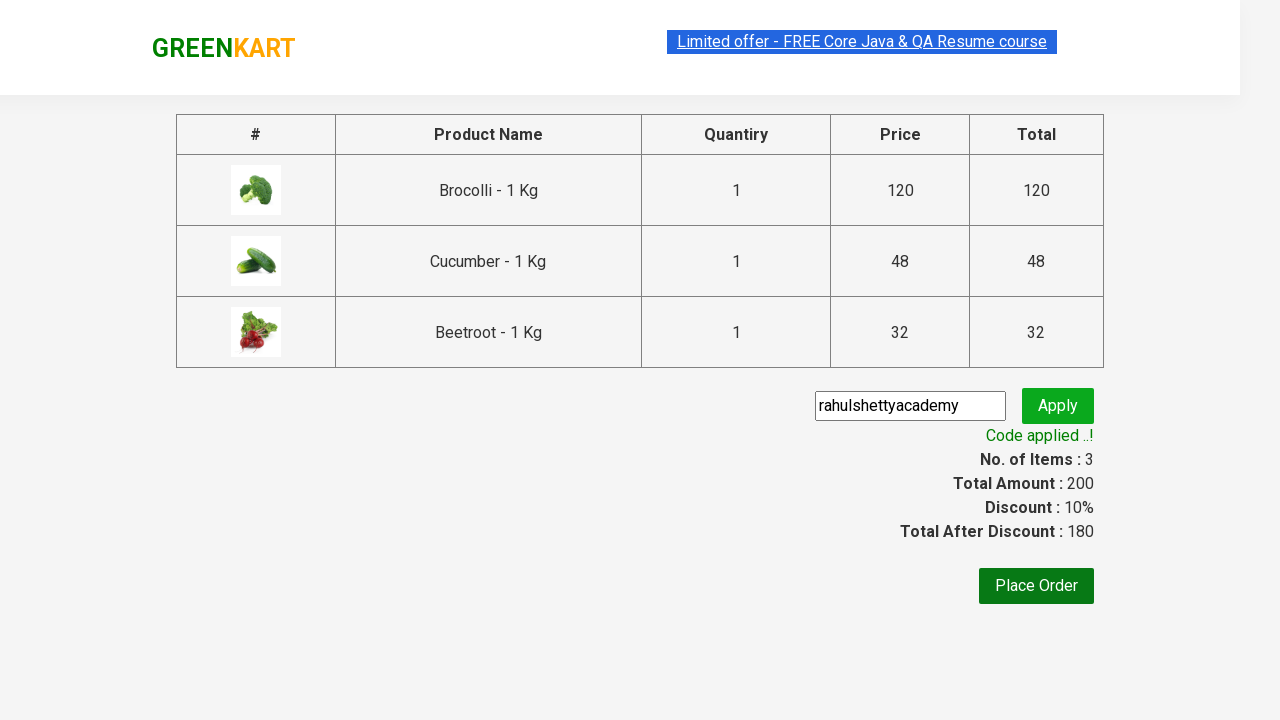

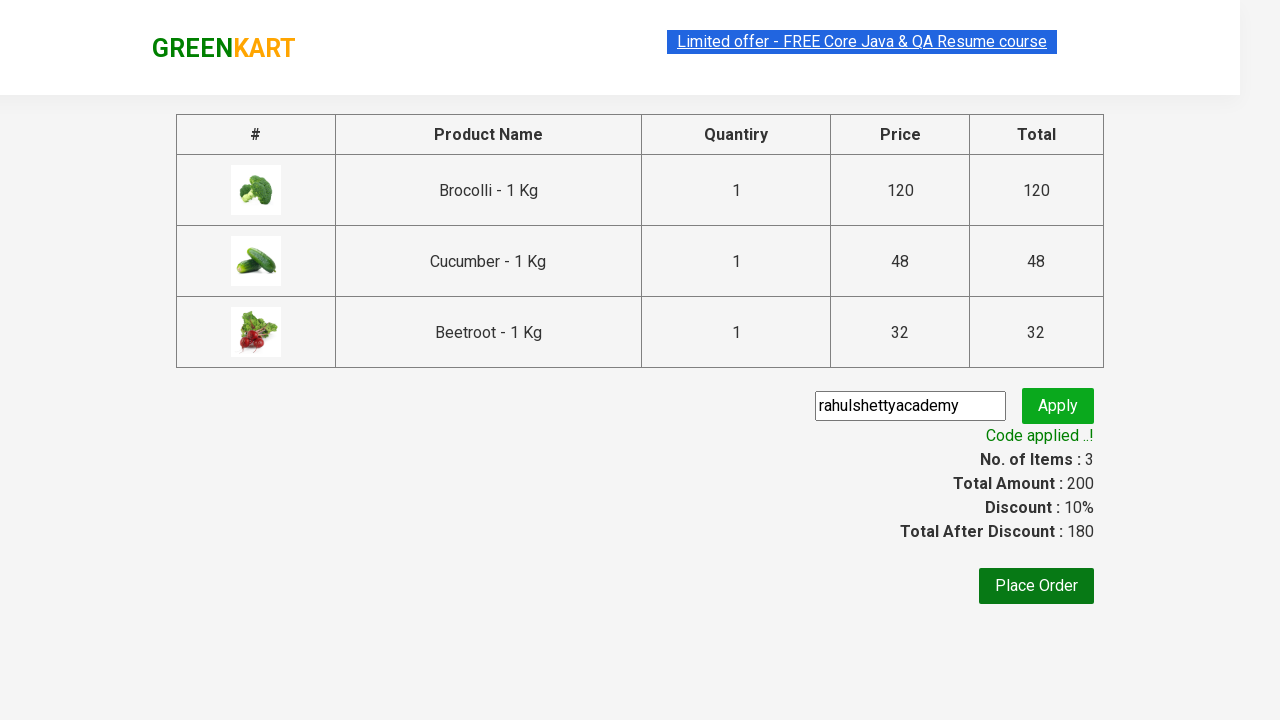